Tests the sorting functionality of a table by clicking the sort button on the first column and verifying that the data is sorted in descending order

Starting URL: https://www.w3.org/WAI/ARIA/apg/patterns/table/examples/sortable-table/

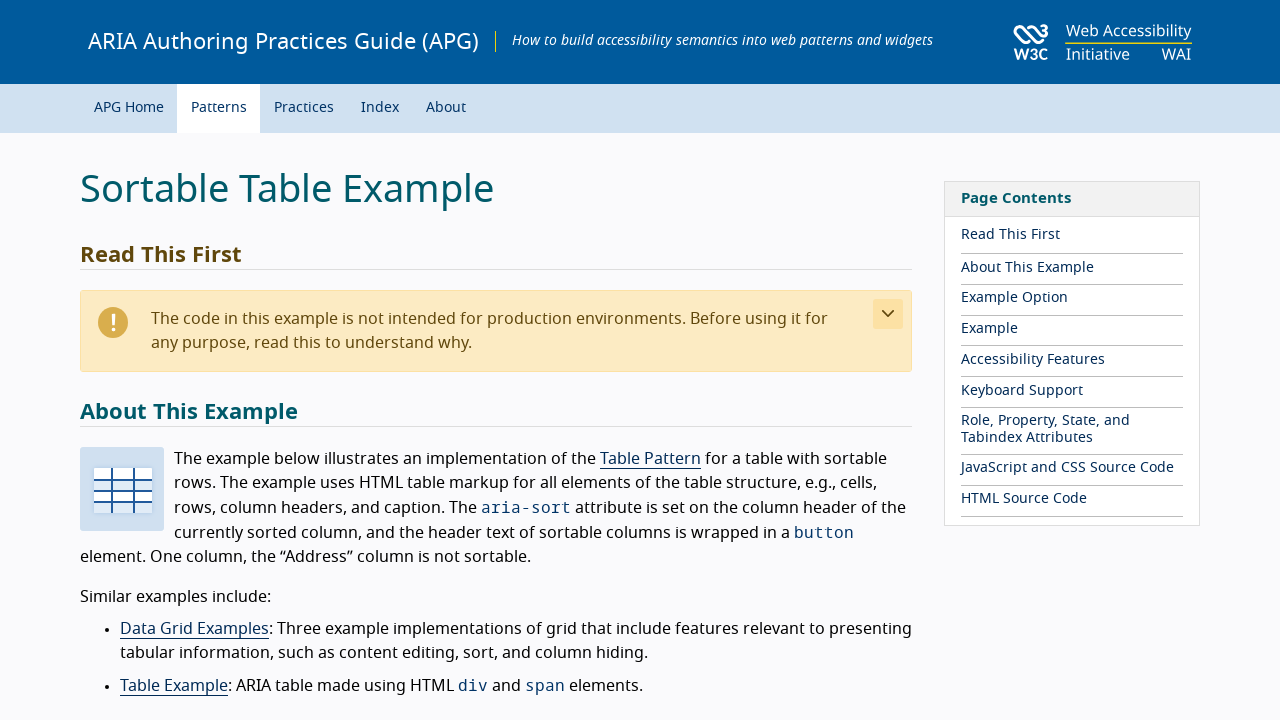

Located all first column elements in the sortable table
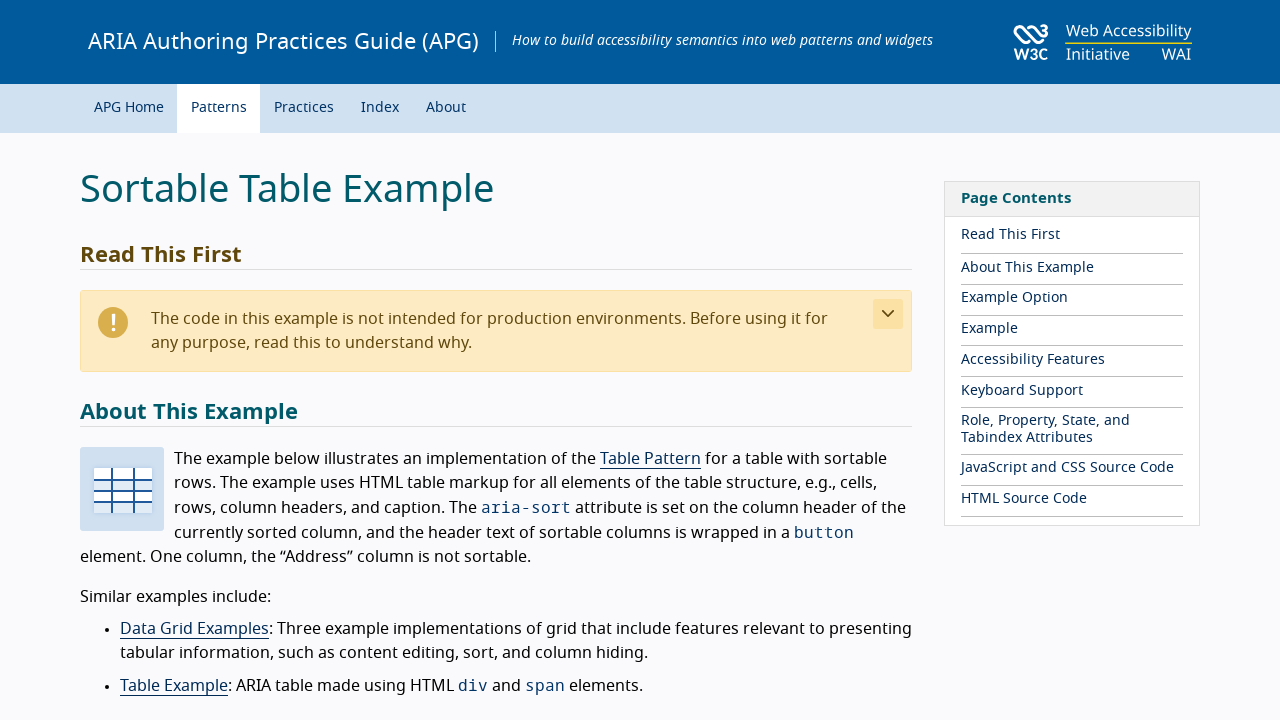

Extracted first column values before sorting
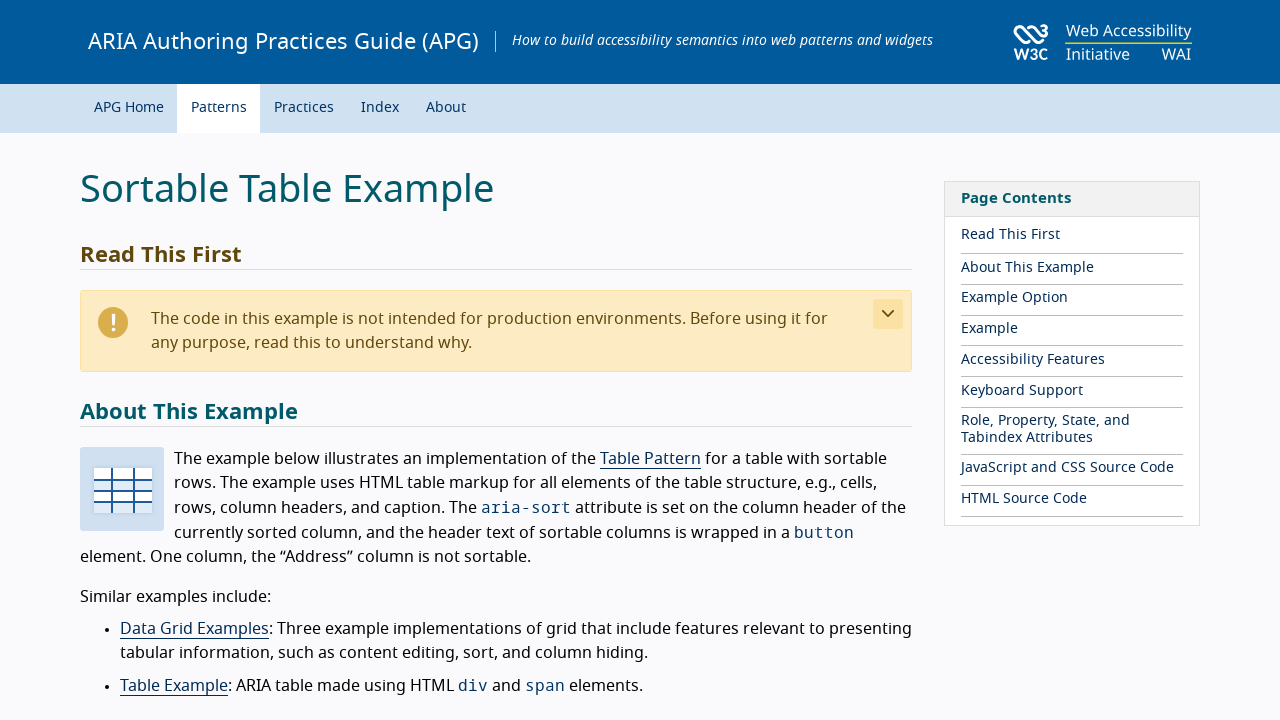

Created expected sorted list in descending order
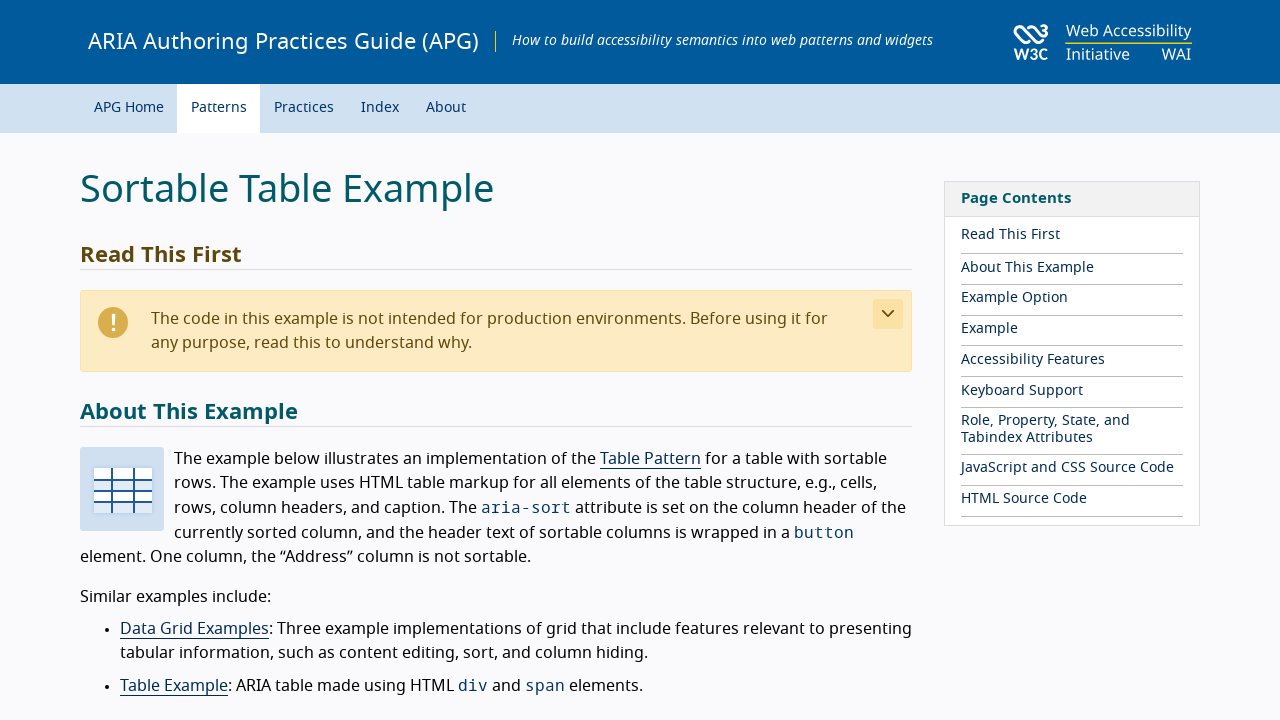

Clicked sort button on first column at (150, 360) on xpath=//table[@class='sortable']//button[1]
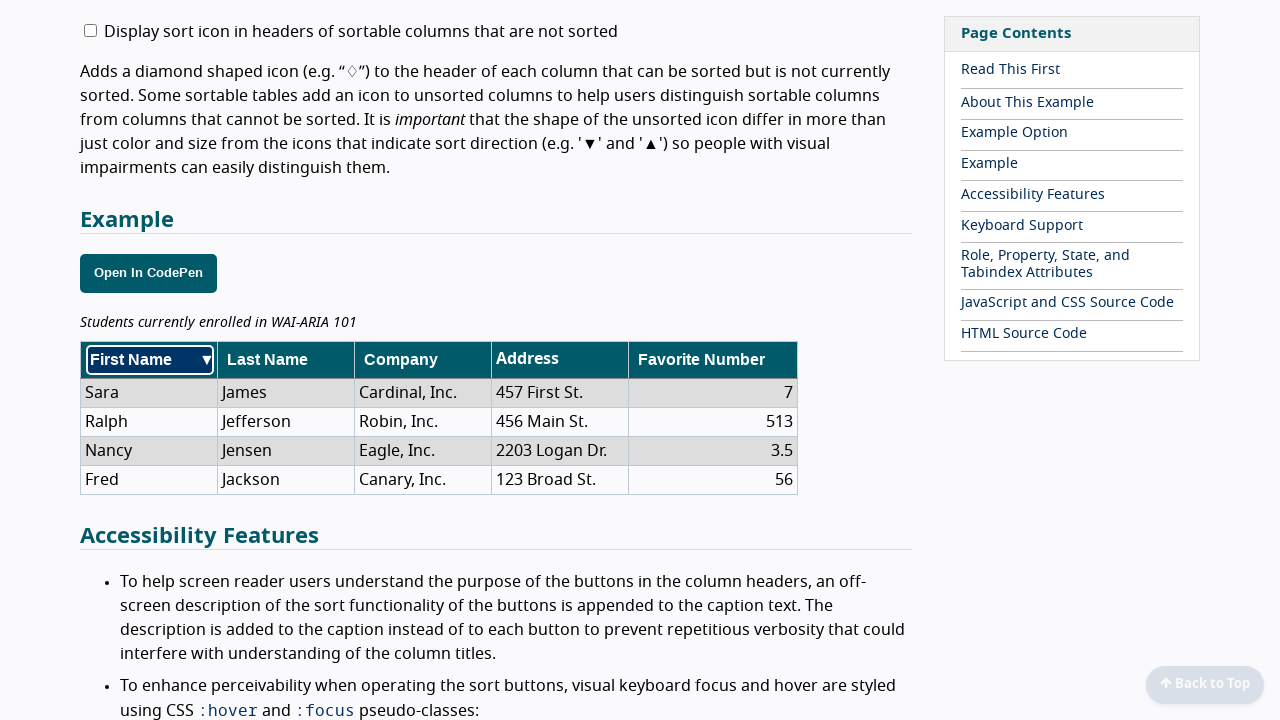

Located all first column elements after sorting
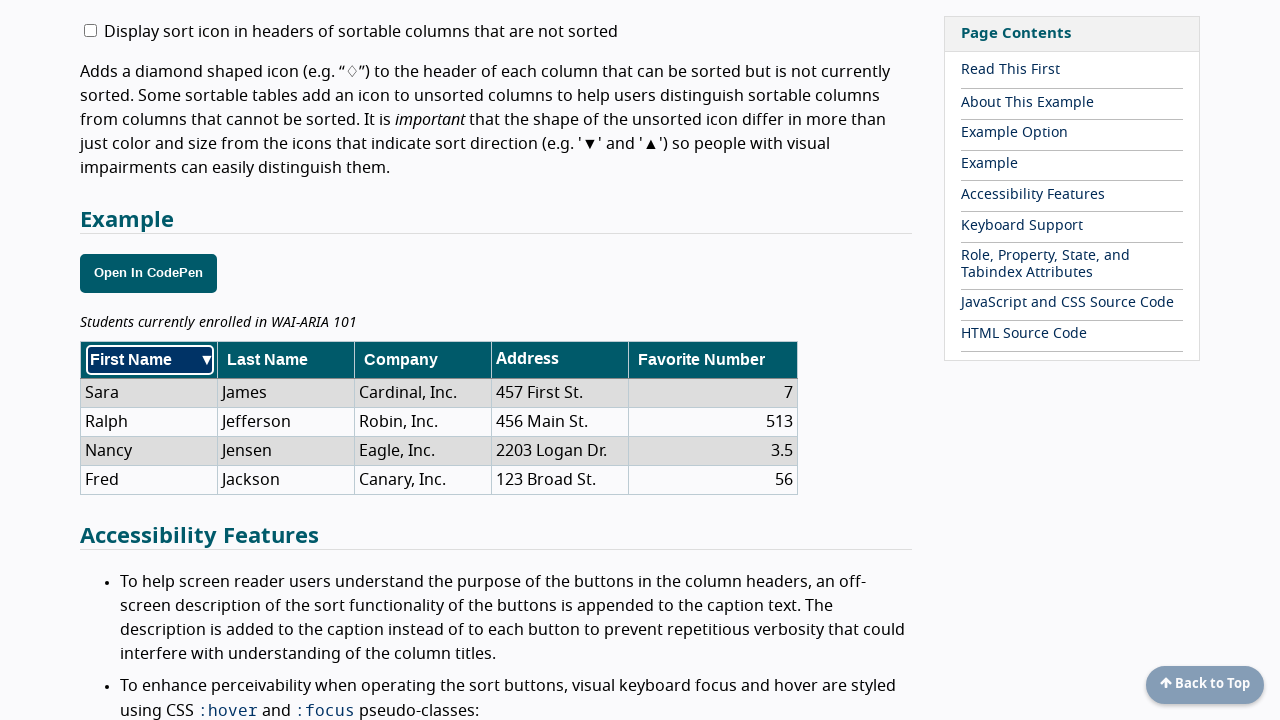

Extracted first column values after sorting
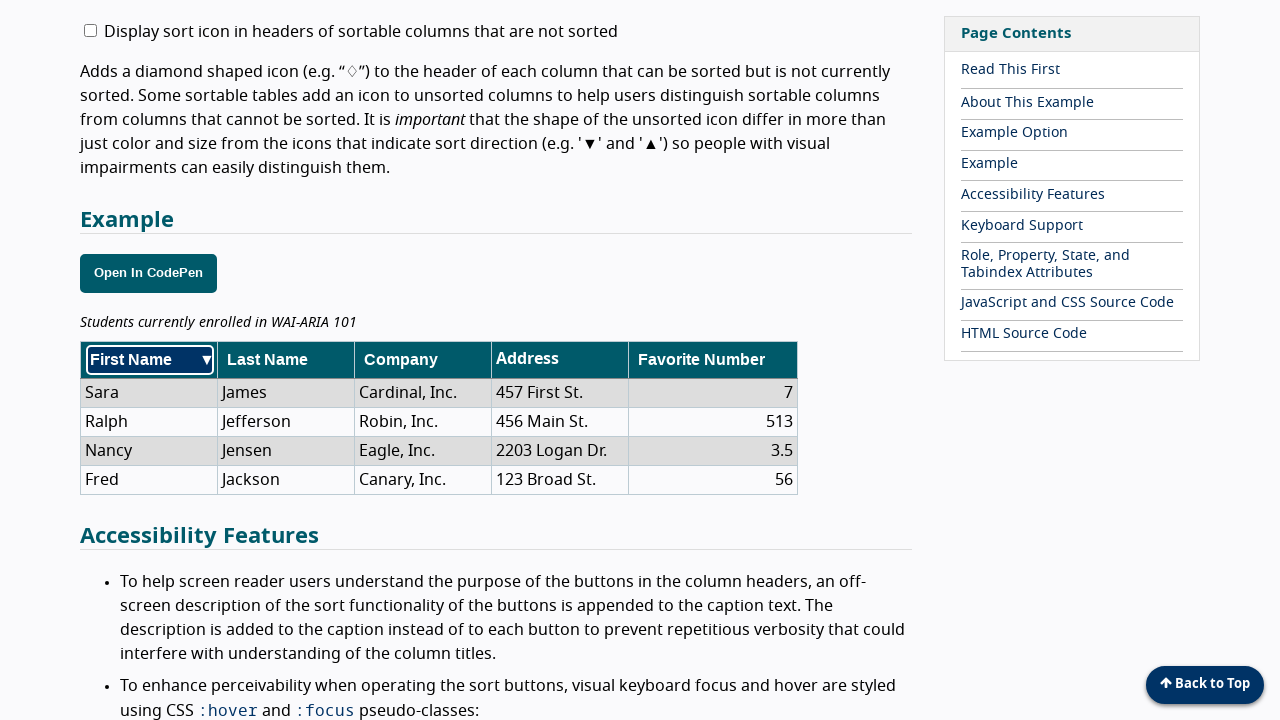

Verified that first column is sorted in descending order
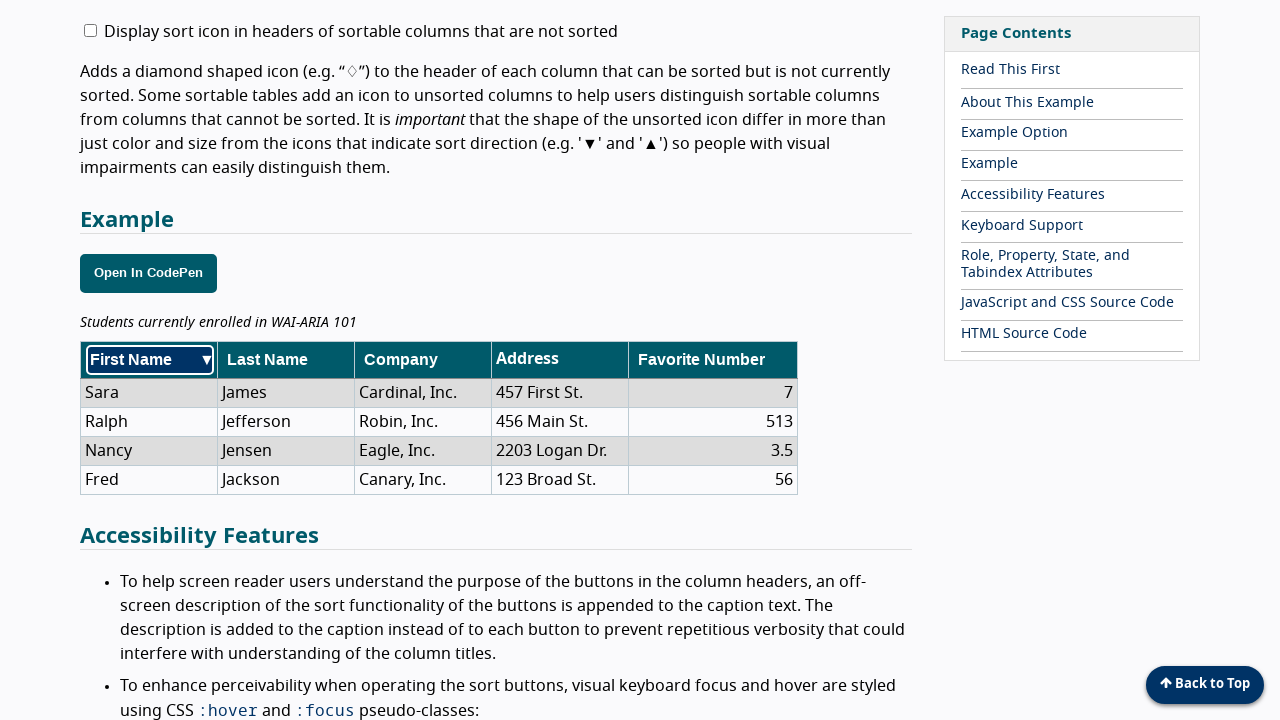

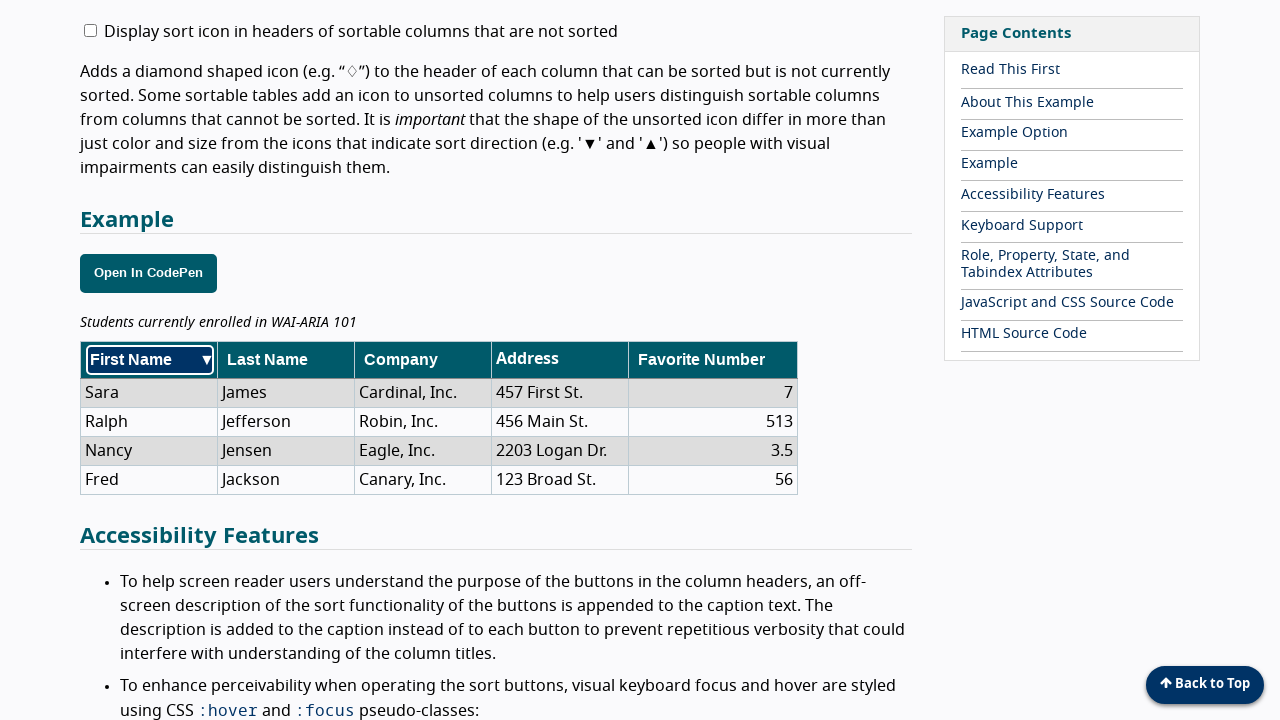